Tests keyboard-based form filling on a registration page using tab navigation to move between fields, simulating accessibility testing where a user fills out a form entirely via keyboard.

Starting URL: https://naveenautomationlabs.com/opencart/index.php?route=account/register

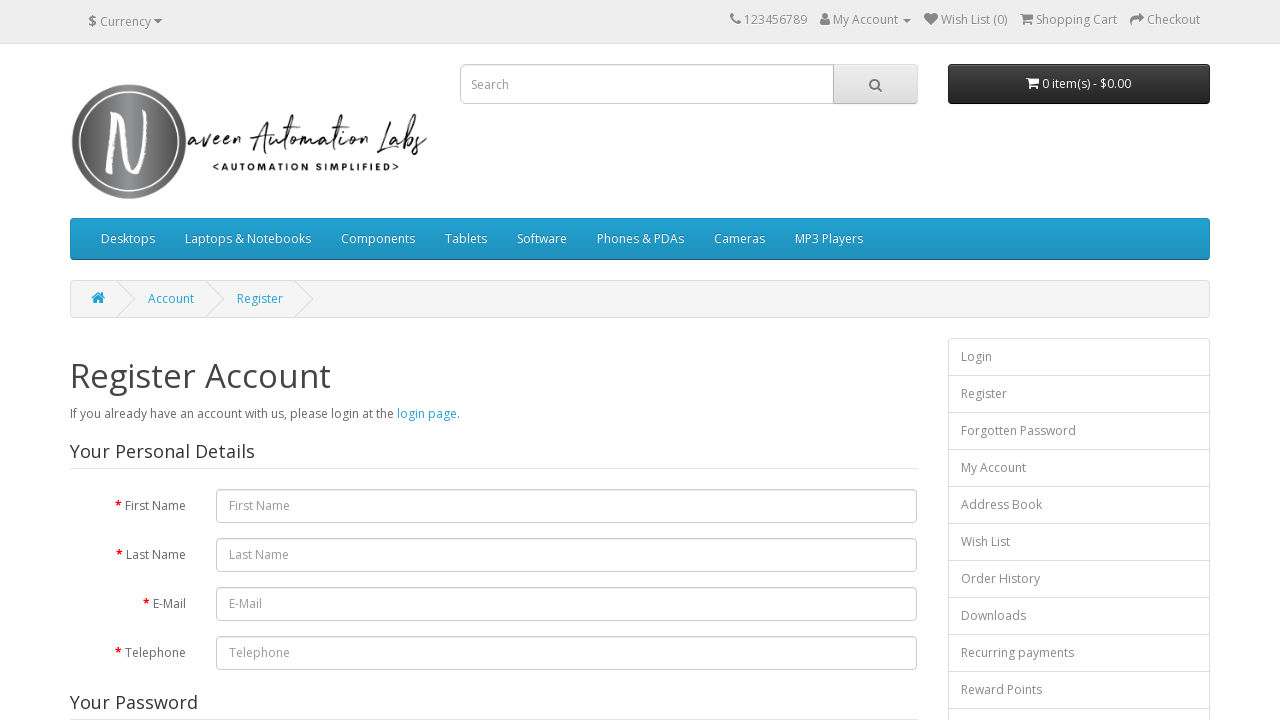

Clicked on first name field to focus it at (567, 506) on #input-firstname
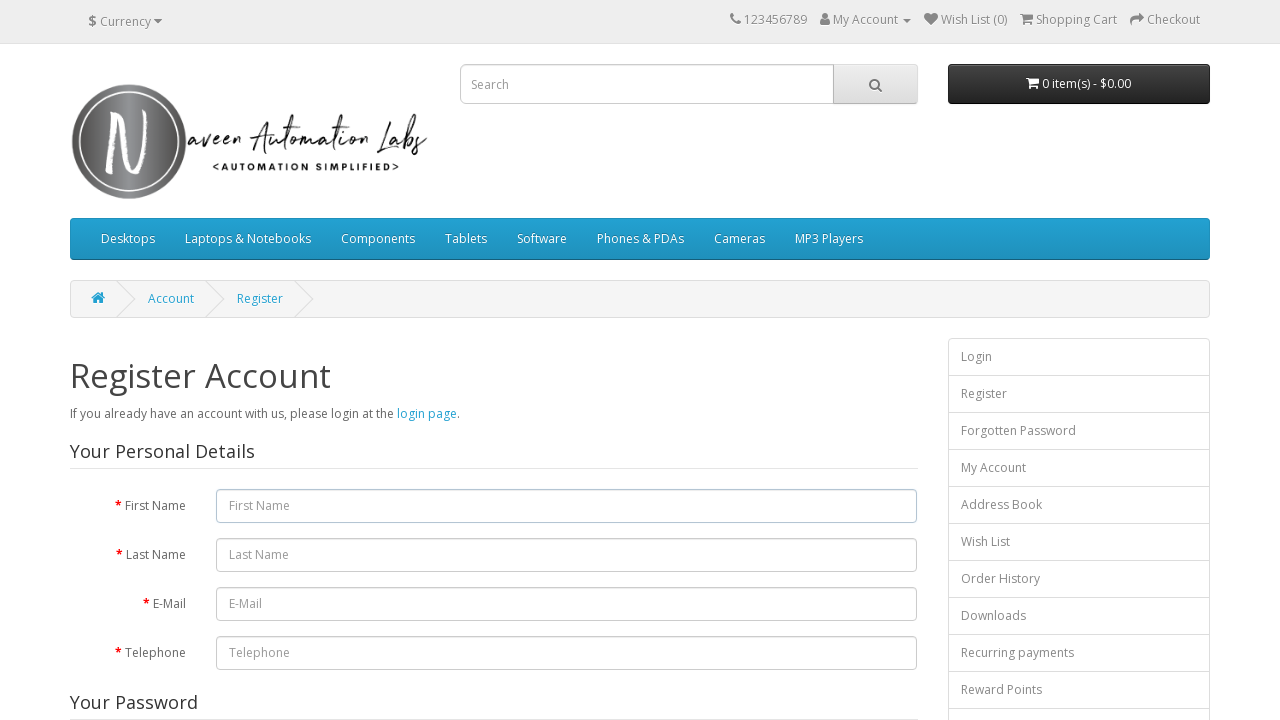

Filled first name field with 'Jennifer' on #input-firstname
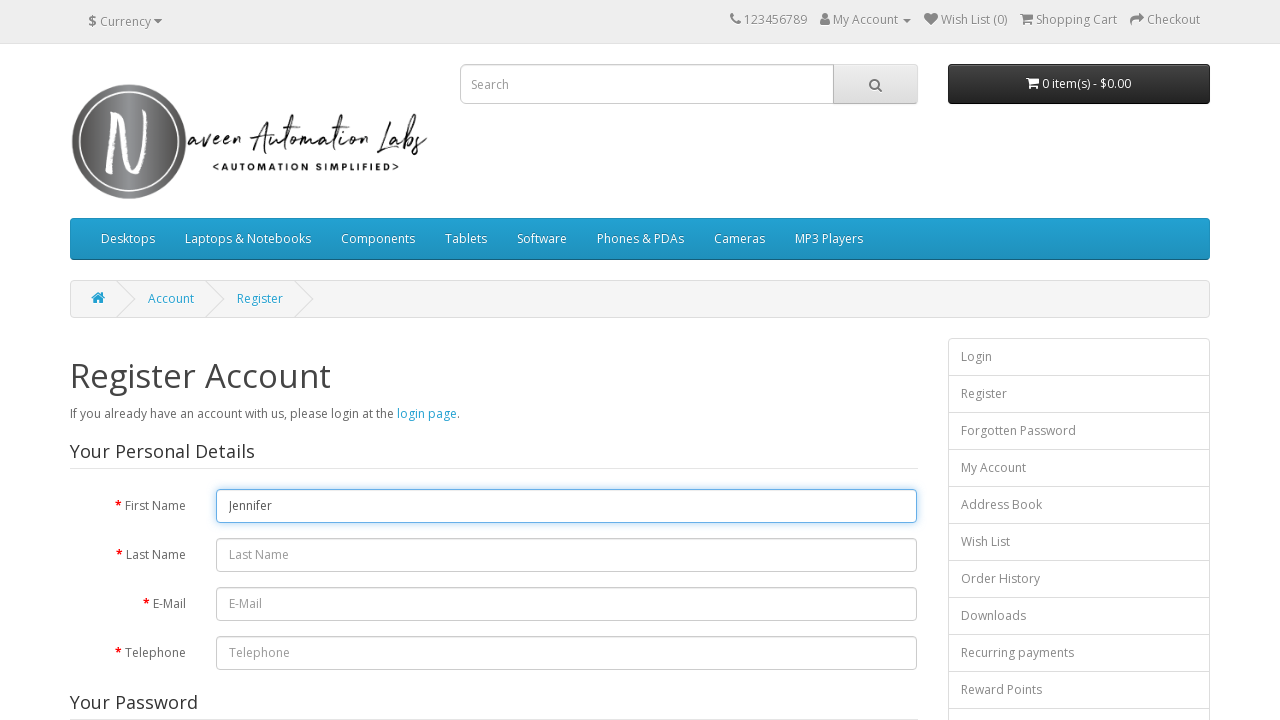

Pressed Tab to navigate to last name field
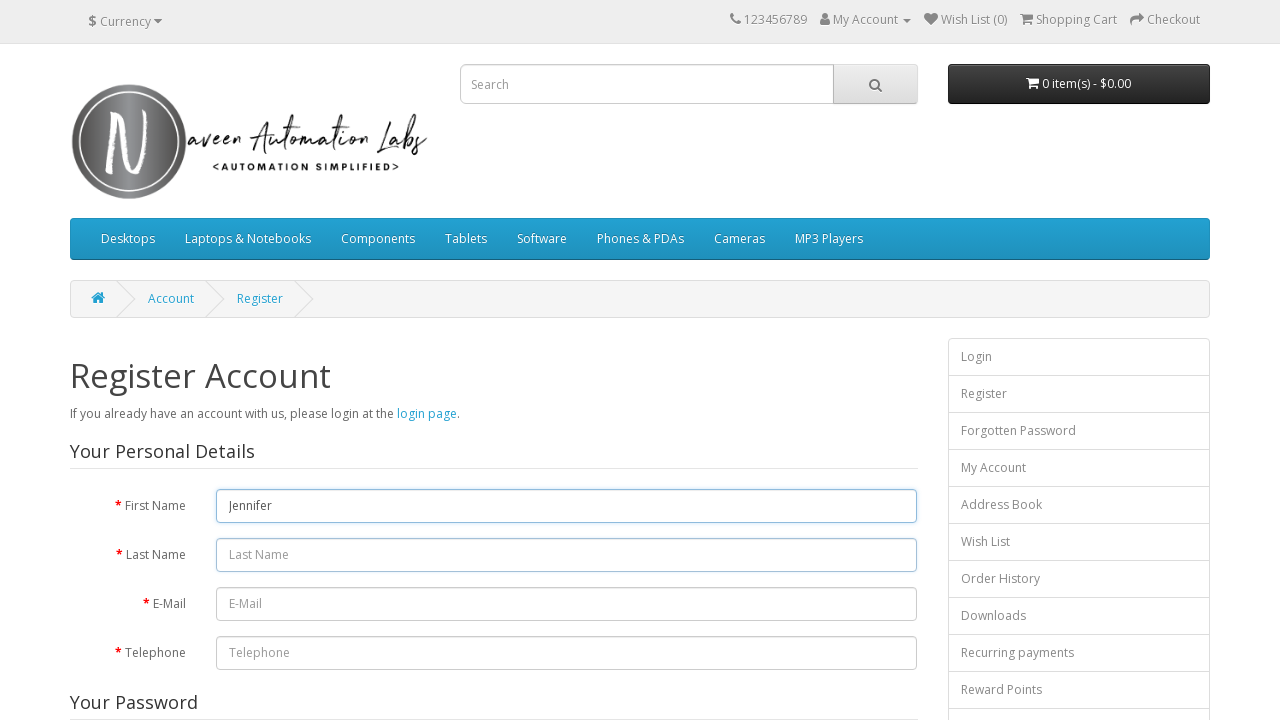

Typed 'Morrison' in last name field
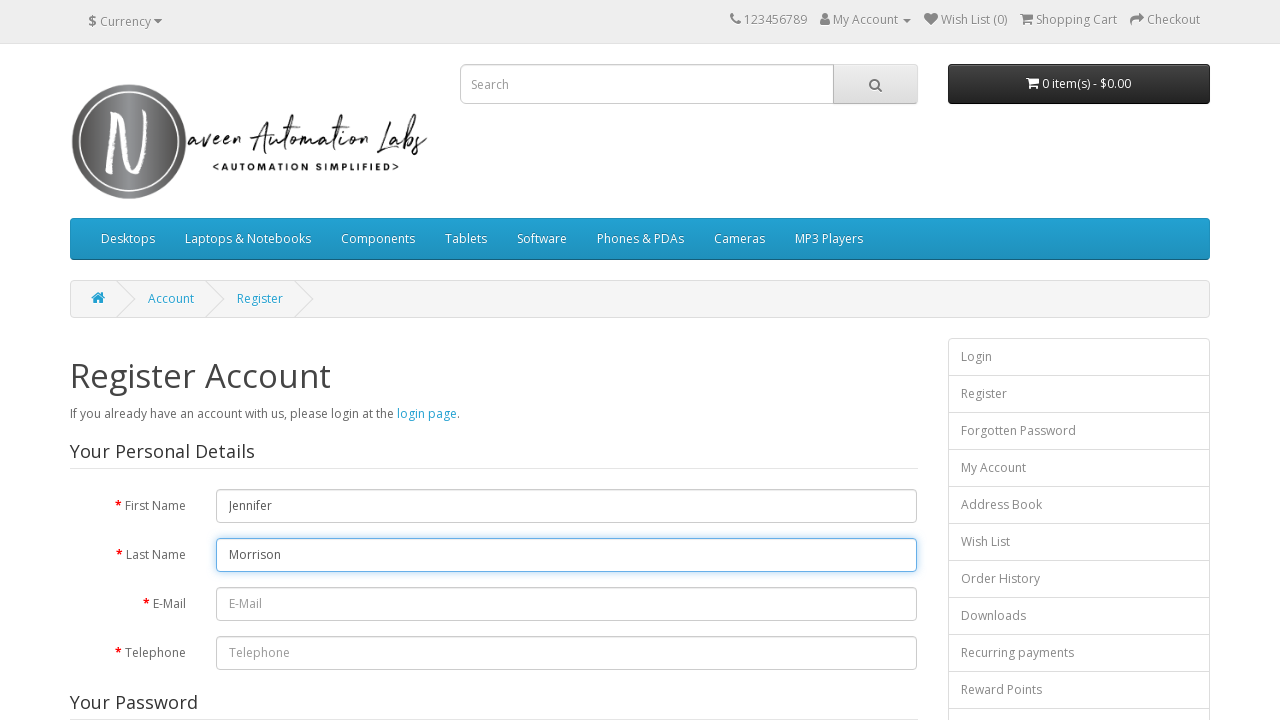

Pressed Tab to navigate to email field
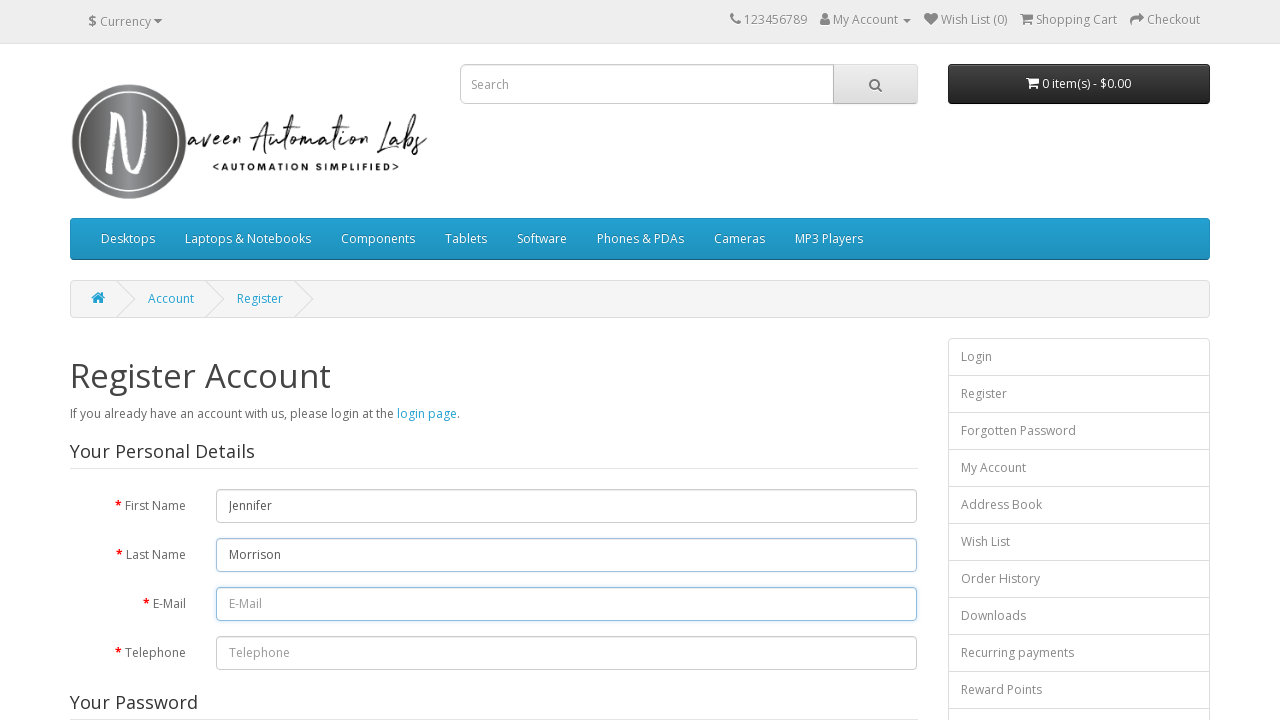

Typed email address 'jennifer.morrison847@example.com' in email field
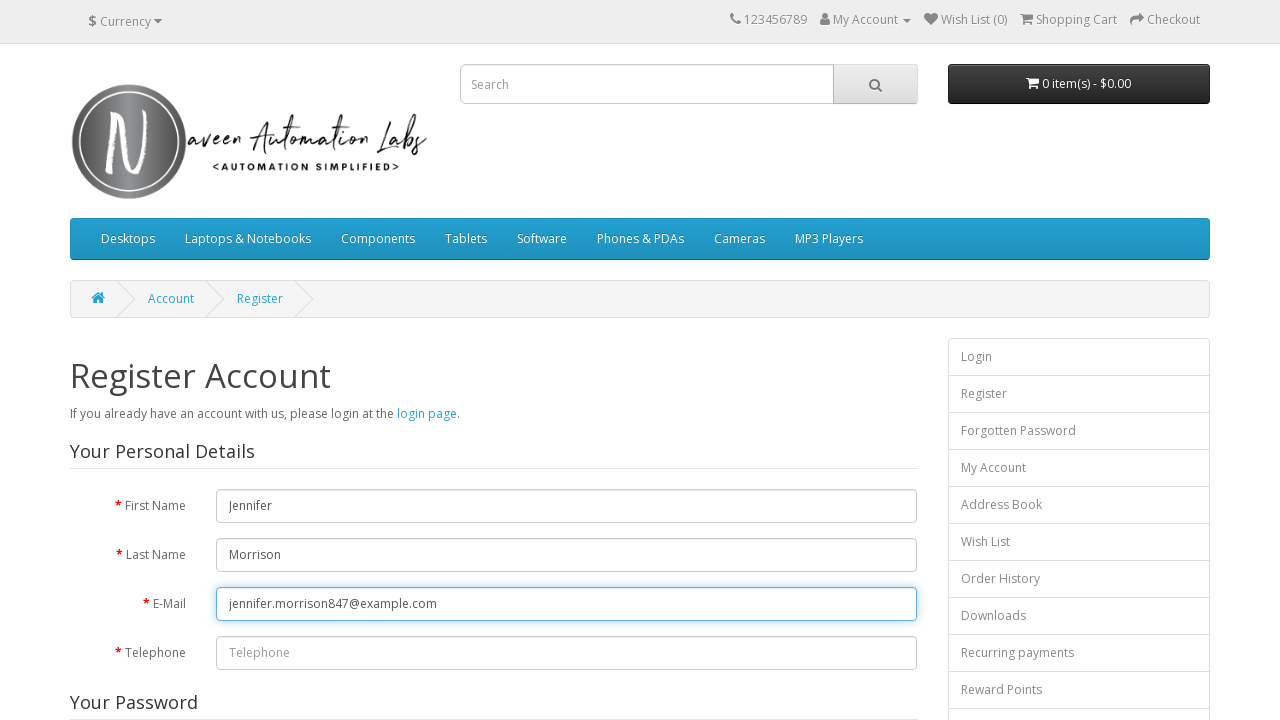

Pressed Tab to navigate to telephone field
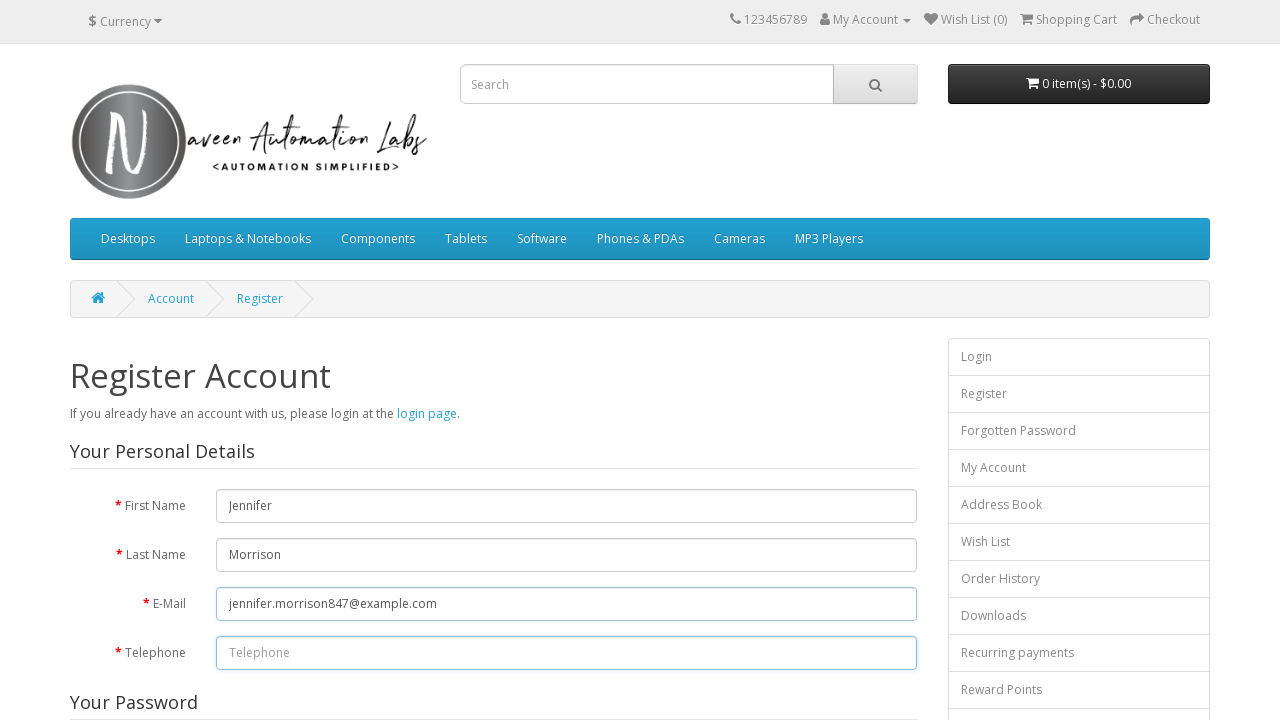

Typed telephone number '5551234567' in telephone field
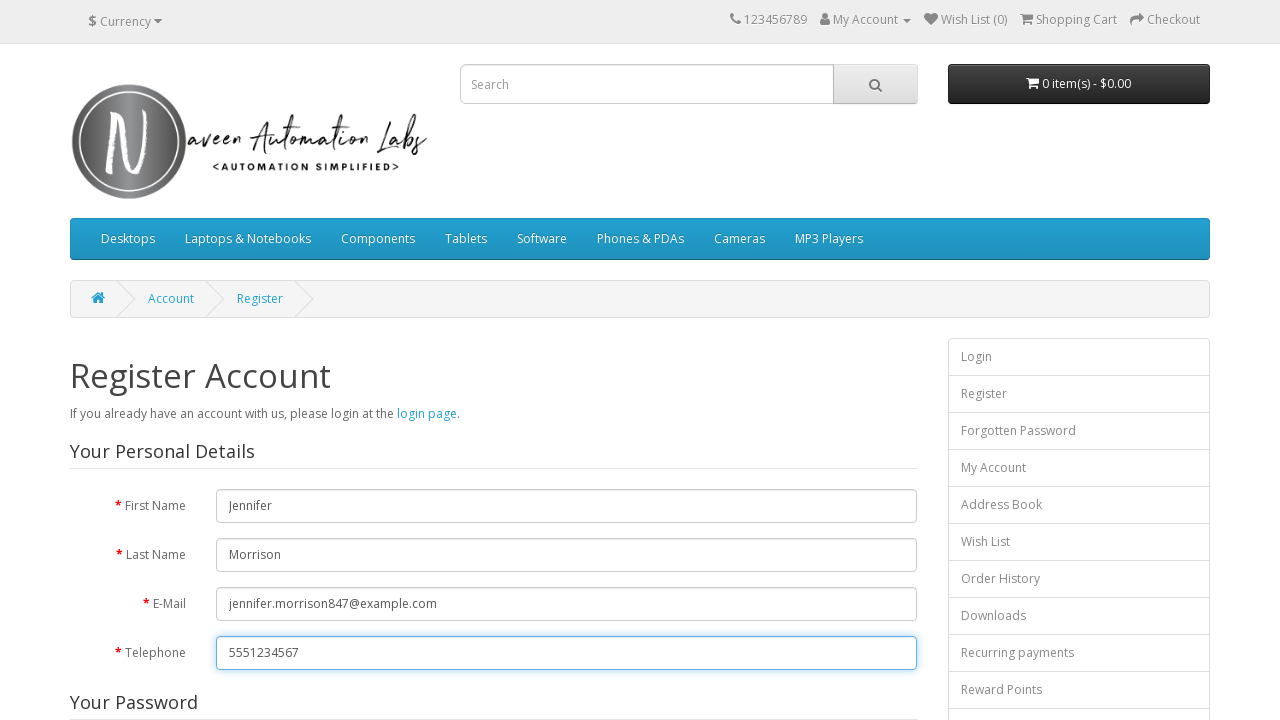

Pressed Tab to navigate to password field
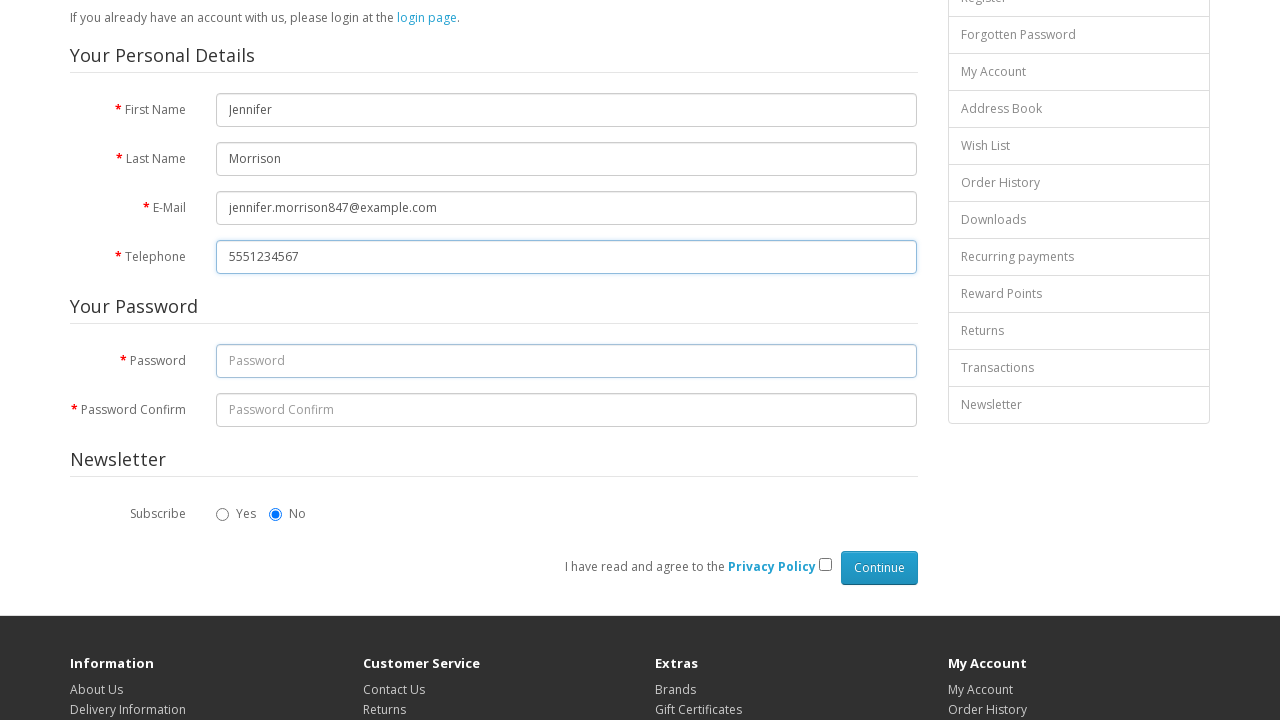

Typed password 'SecurePass!456' in password field
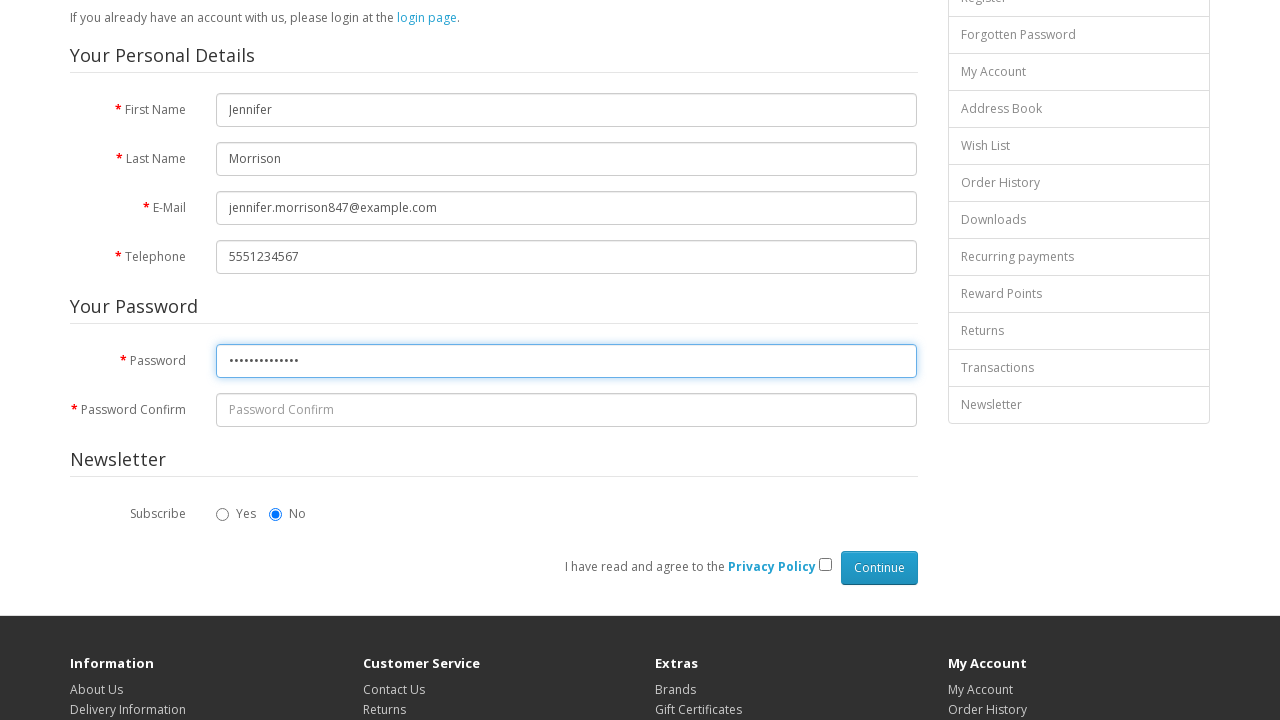

Pressed Tab to navigate to confirm password field
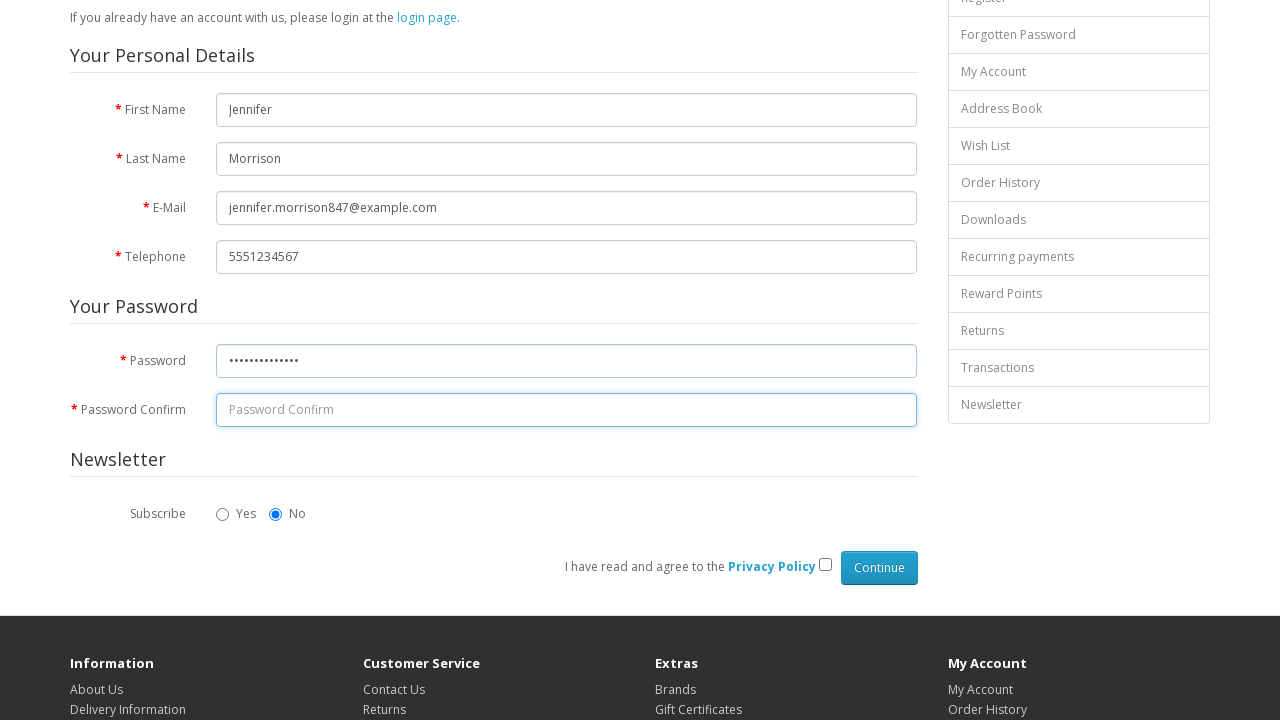

Typed password confirmation 'SecurePass!456' in confirm password field
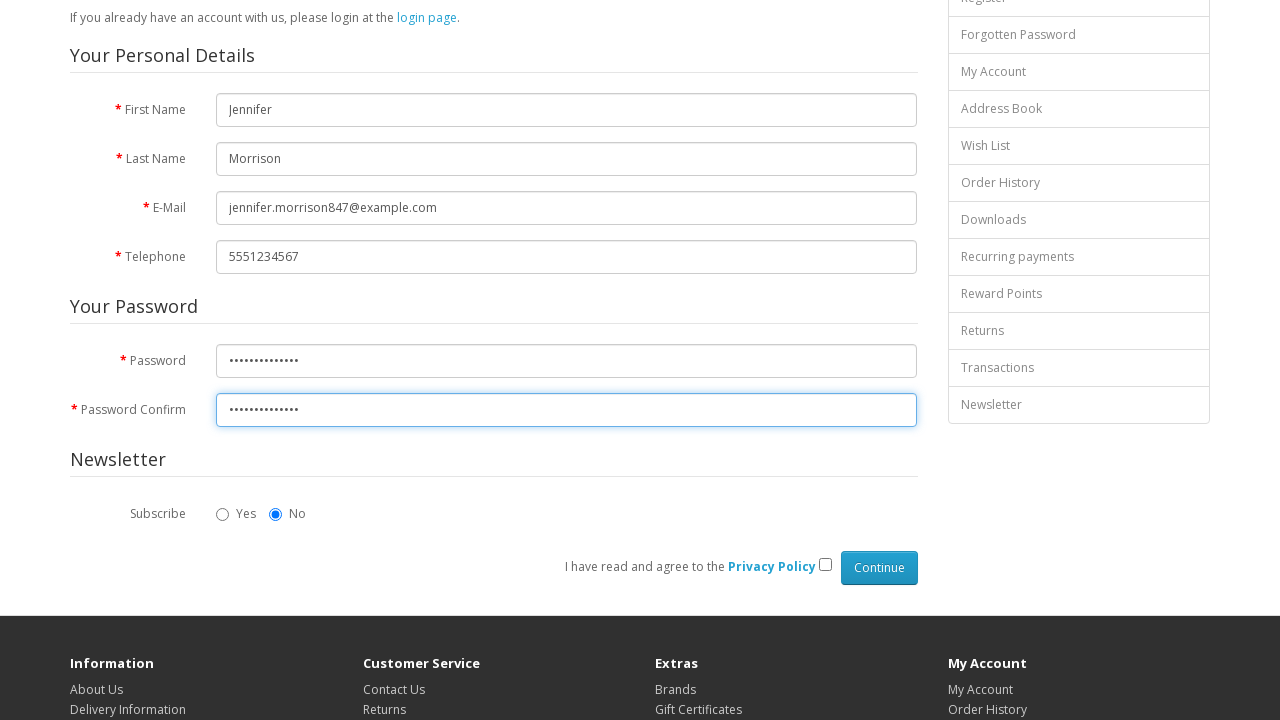

Pressed Tab to navigate through newsletter options (first)
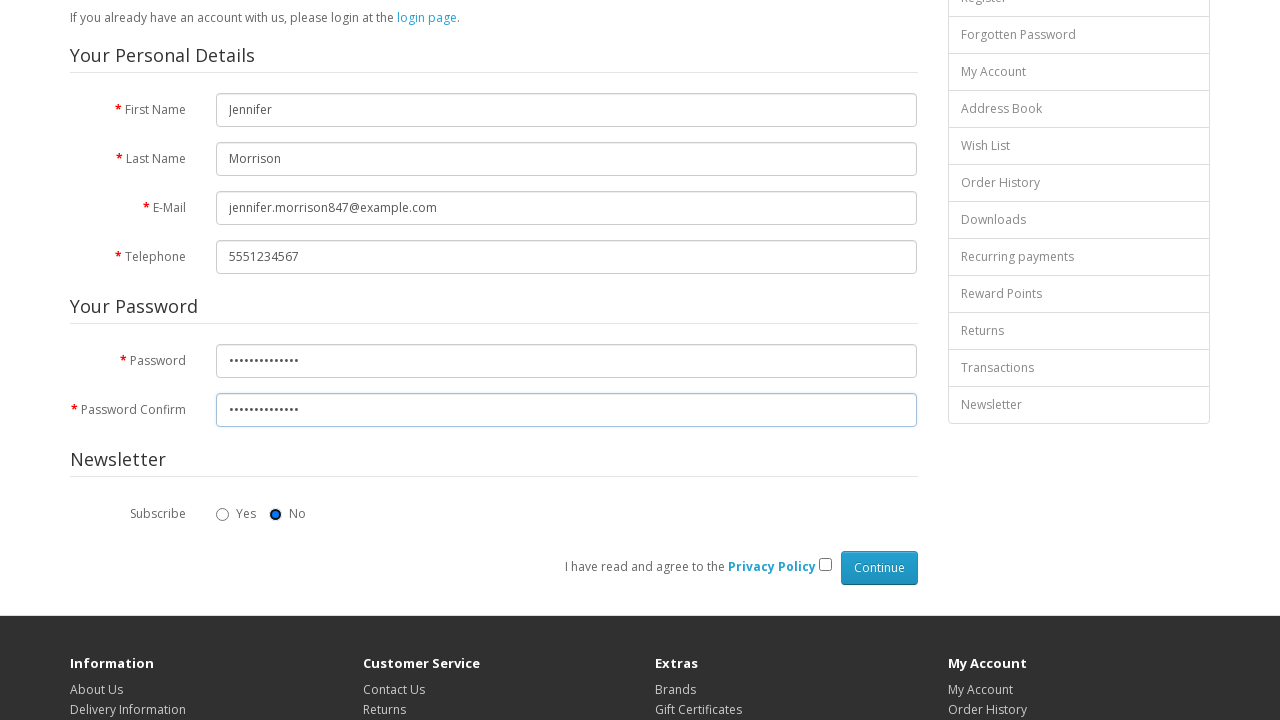

Pressed Tab to navigate through newsletter options (second)
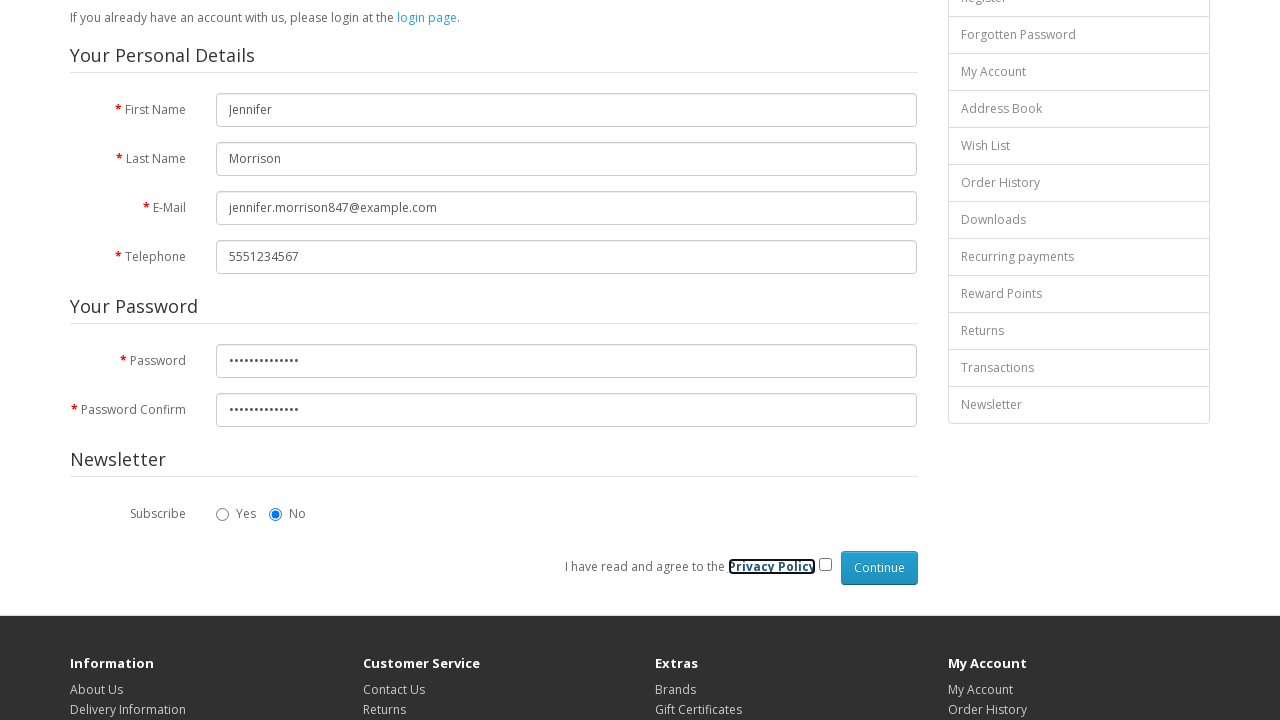

Pressed Tab to navigate to privacy policy checkbox
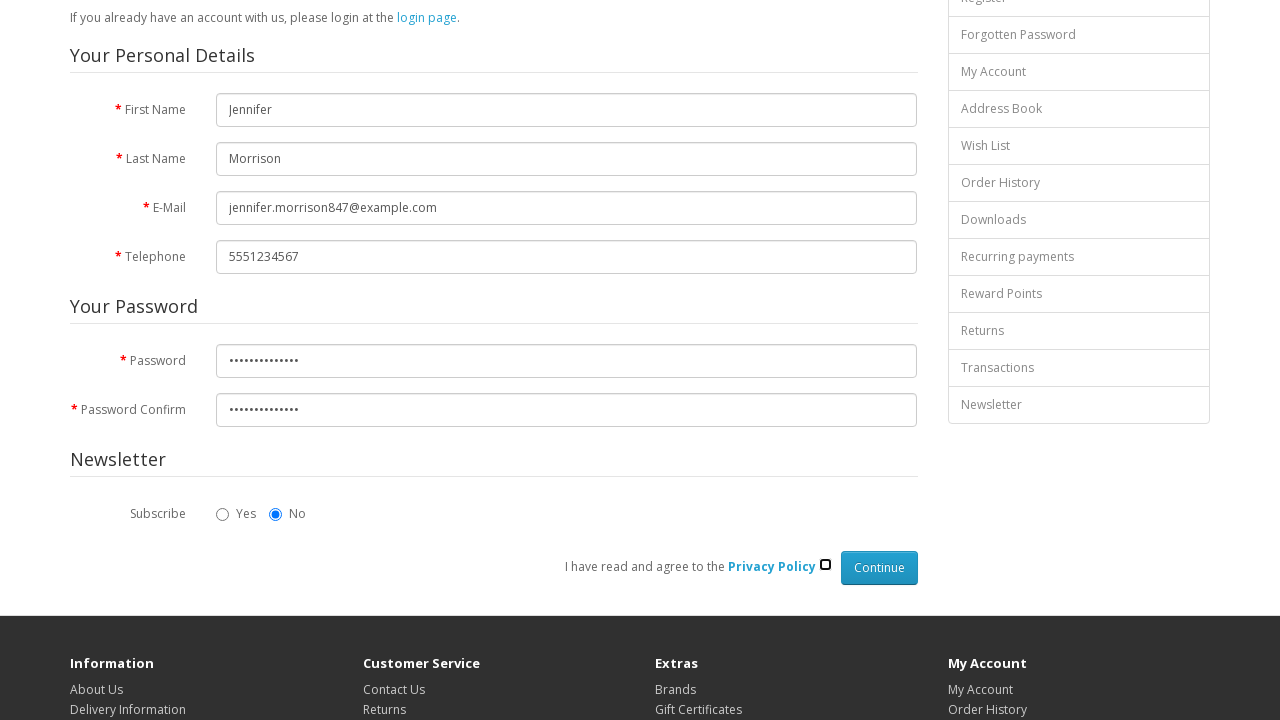

Pressed Space to check privacy policy checkbox
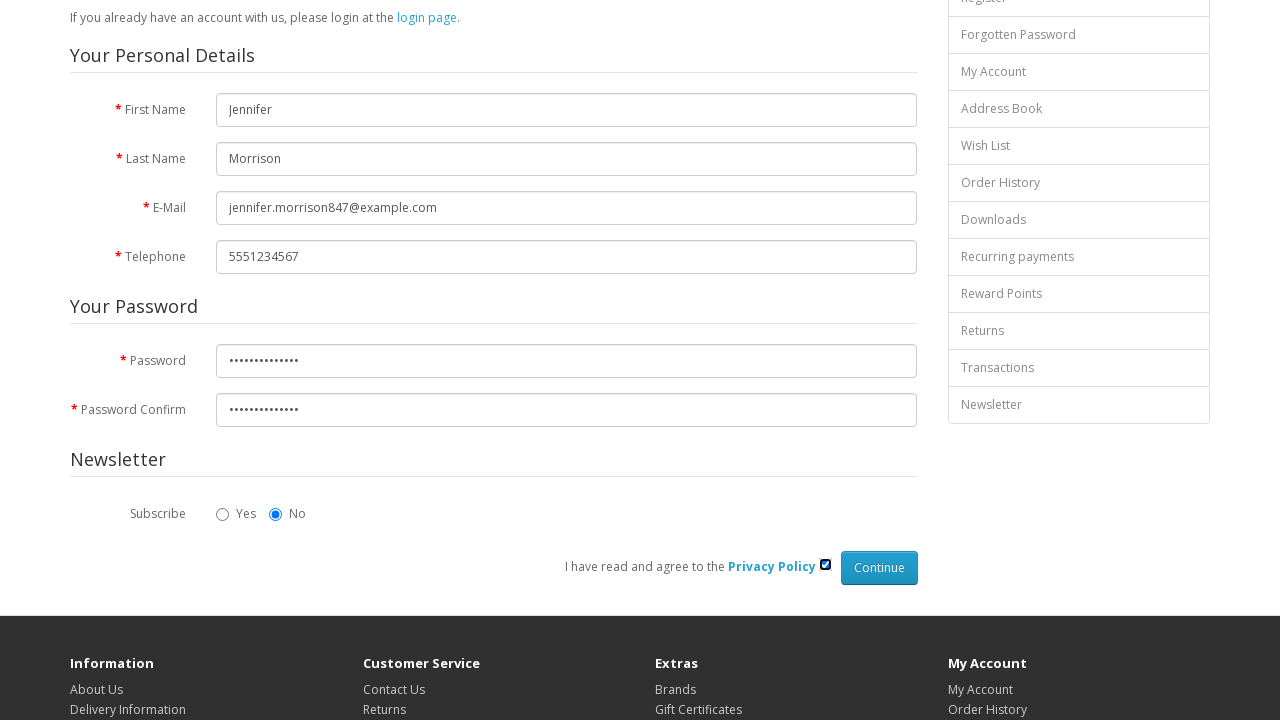

Pressed Tab to navigate to submit button
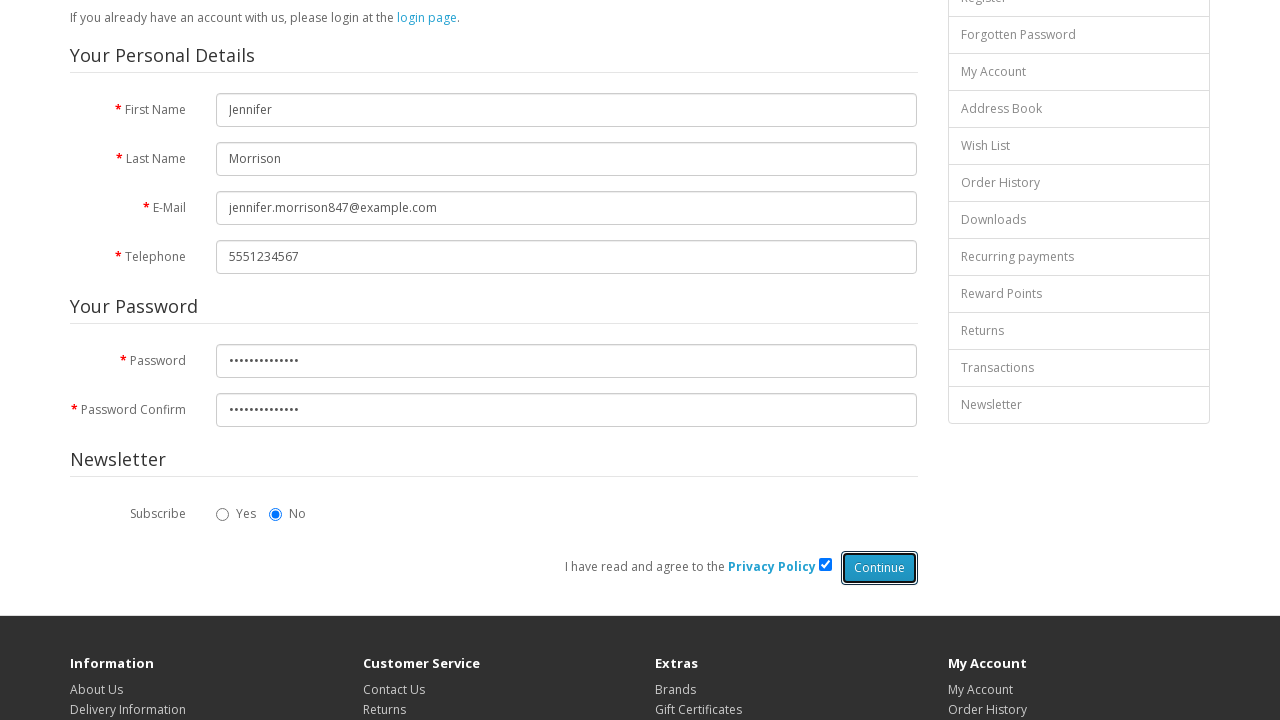

Pressed Enter to submit the registration form
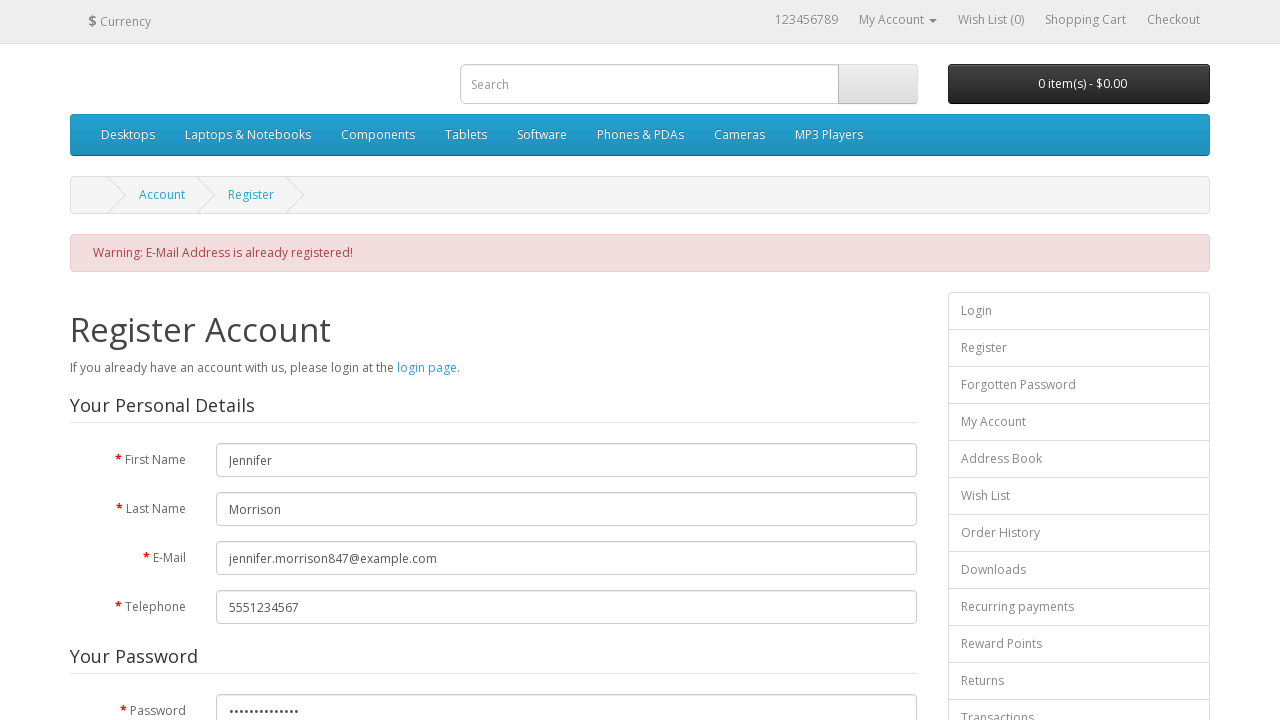

Waited for network to become idle after form submission
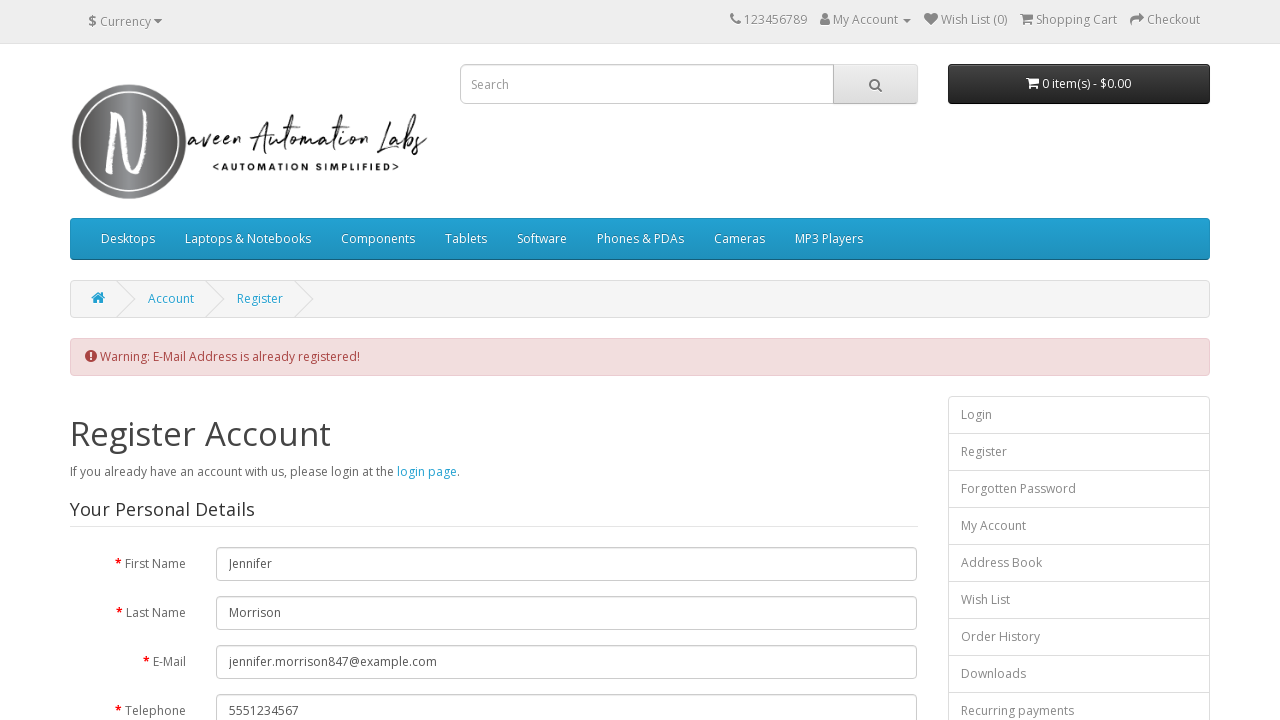

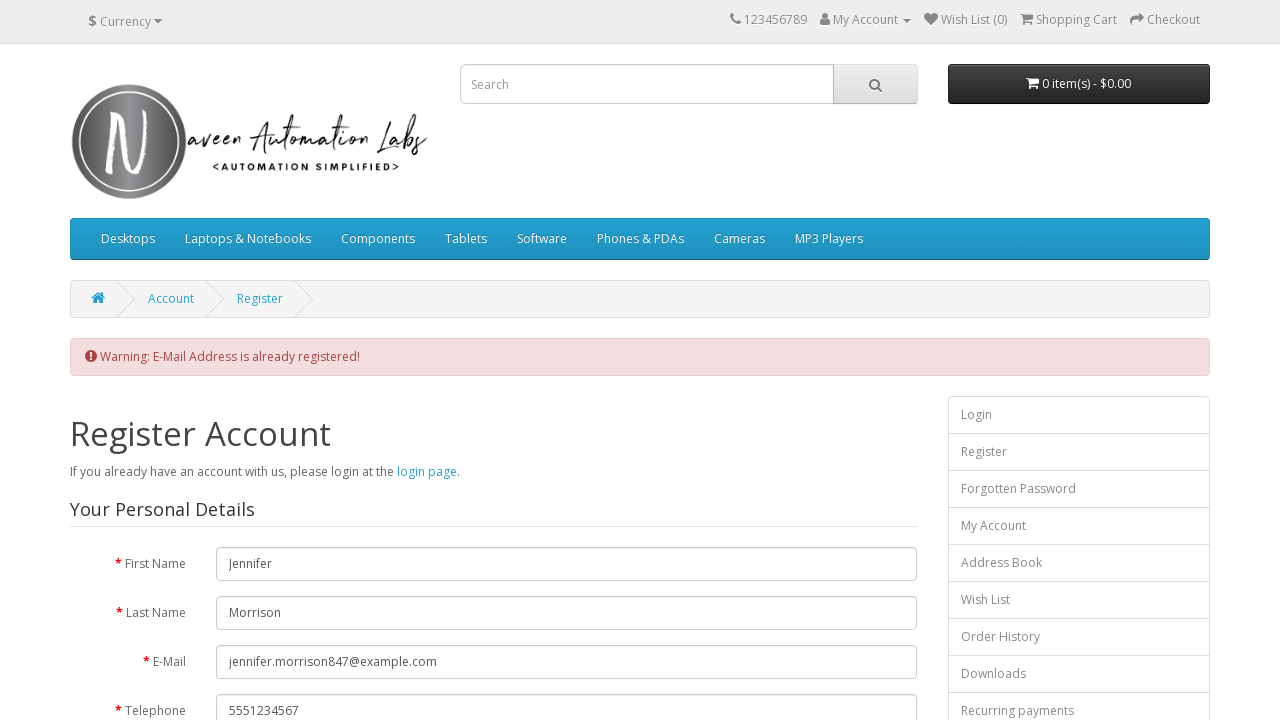